Solves the "Trial of the Stones" challenge by answering three riddles: entering "rock" for the first riddle, using the revealed password for the second, and finding the richest merchant from a list for the third riddle.

Starting URL: https://techstepacademy.com/trial-of-the-stones

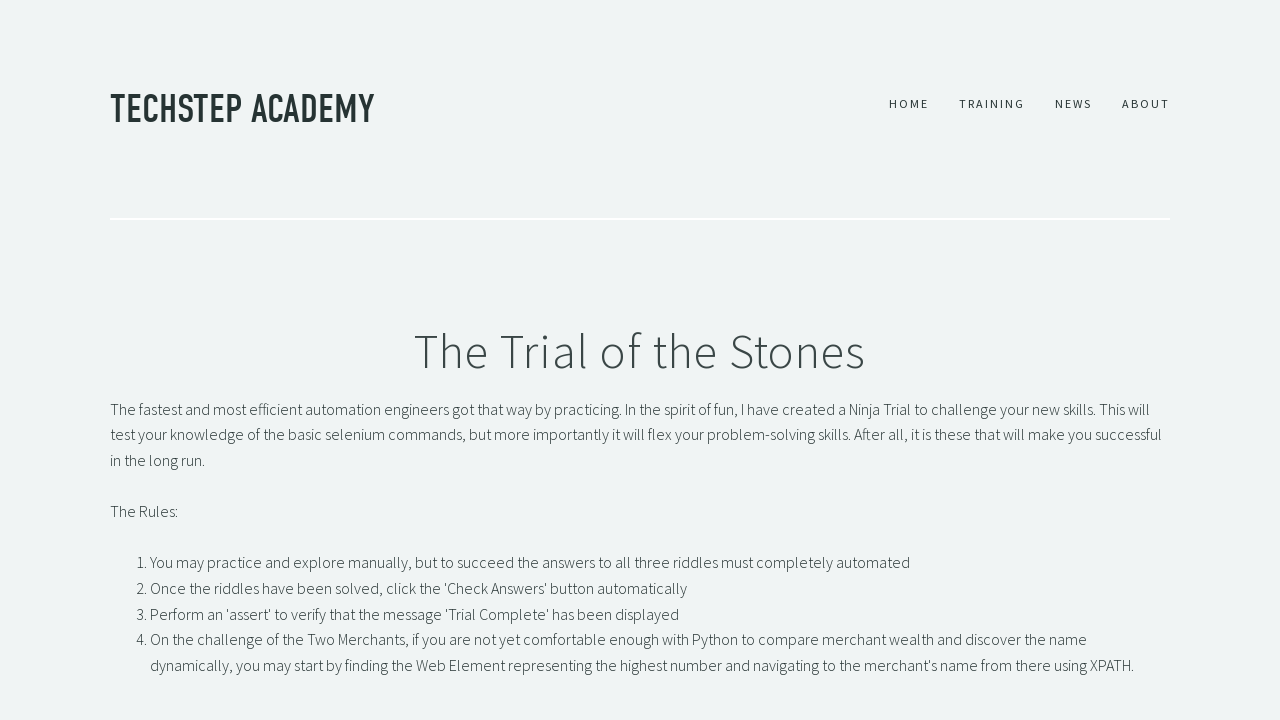

Filled first riddle input with 'rock' on input#r1Input
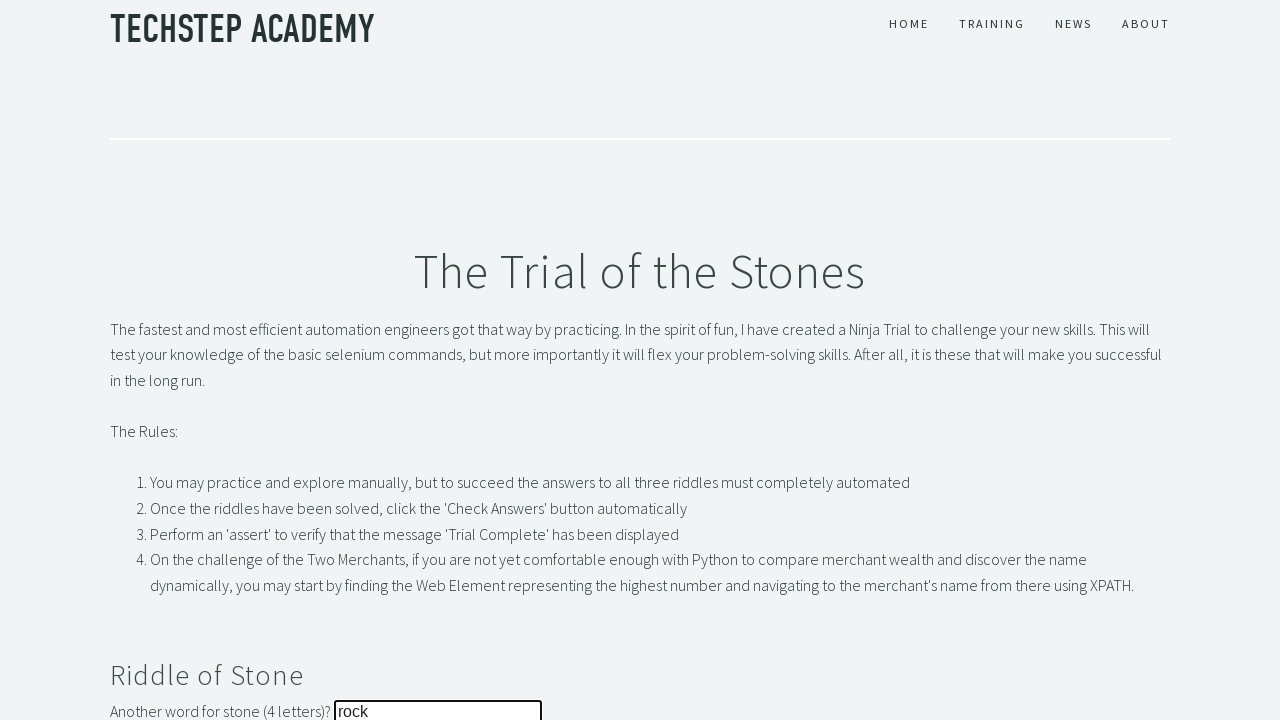

Clicked submit button for first riddle at (145, 360) on button#r1Btn
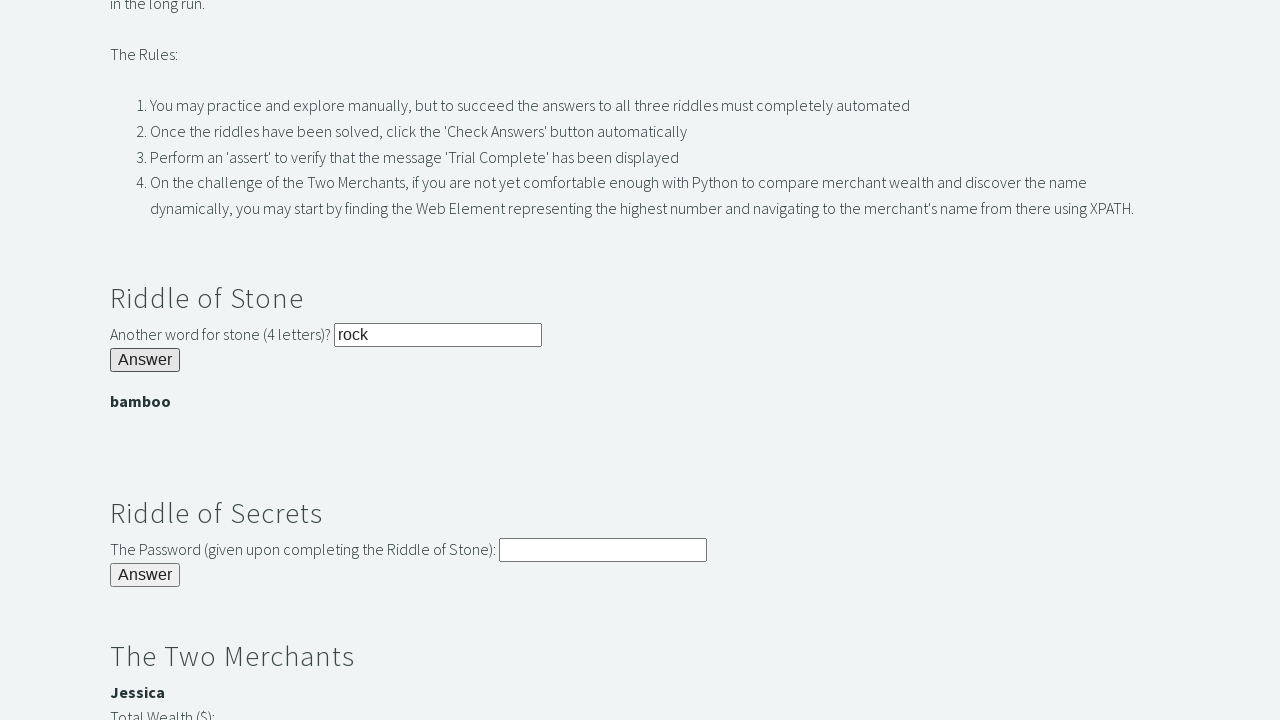

Password banner appeared with revealed password
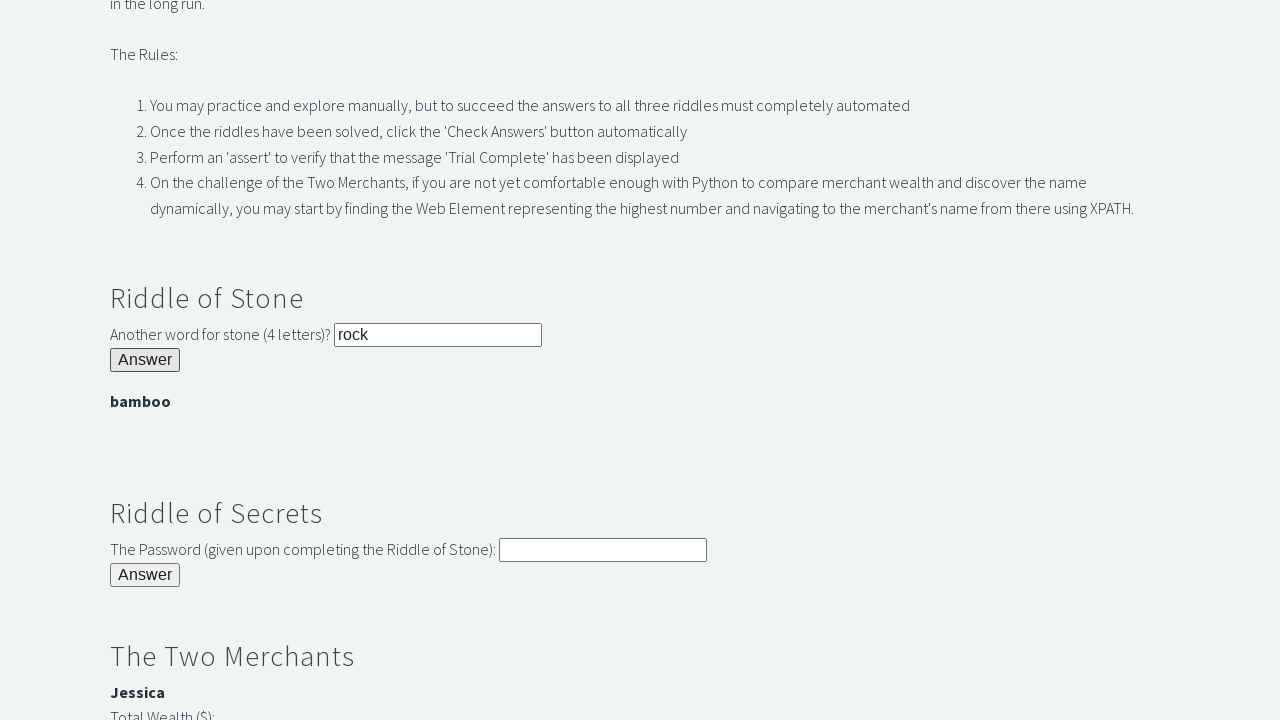

Extracted password from banner: bamboo
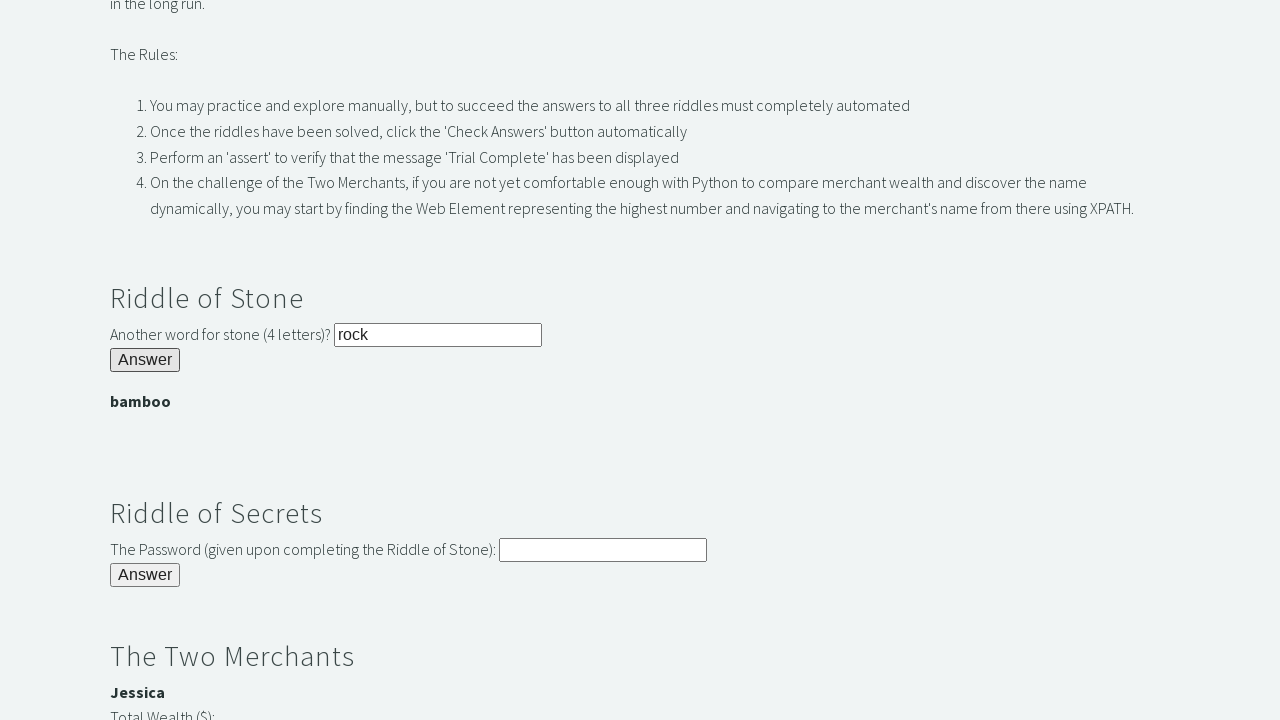

Filled second riddle input with revealed password on input#r2Input
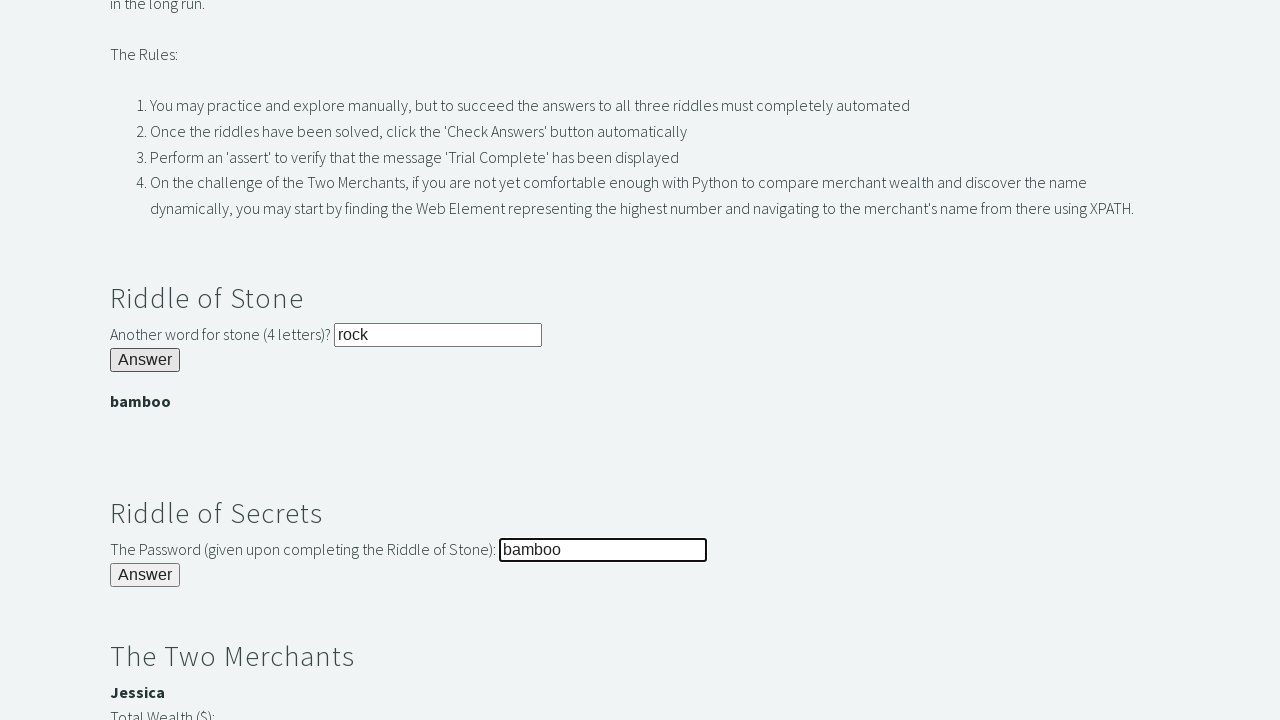

Clicked submit button for second riddle at (145, 575) on button#r2Butn
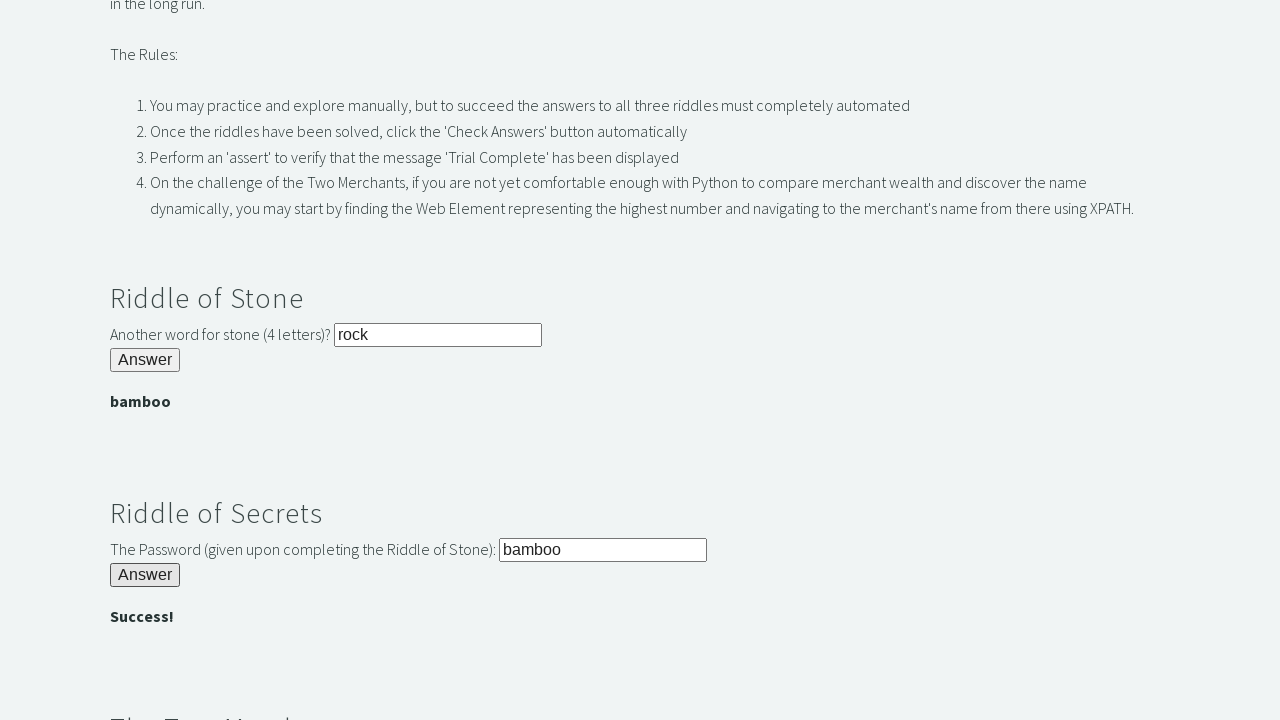

Second riddle success banner appeared
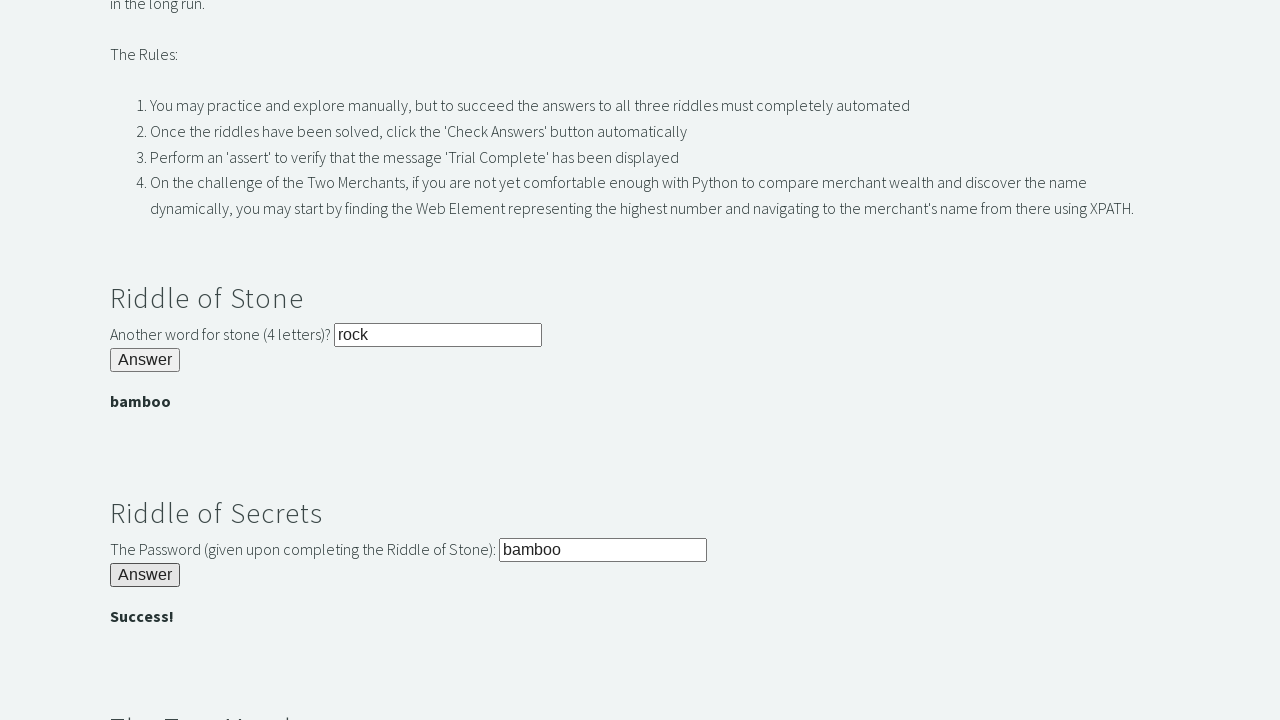

Retrieved list of 2 merchants
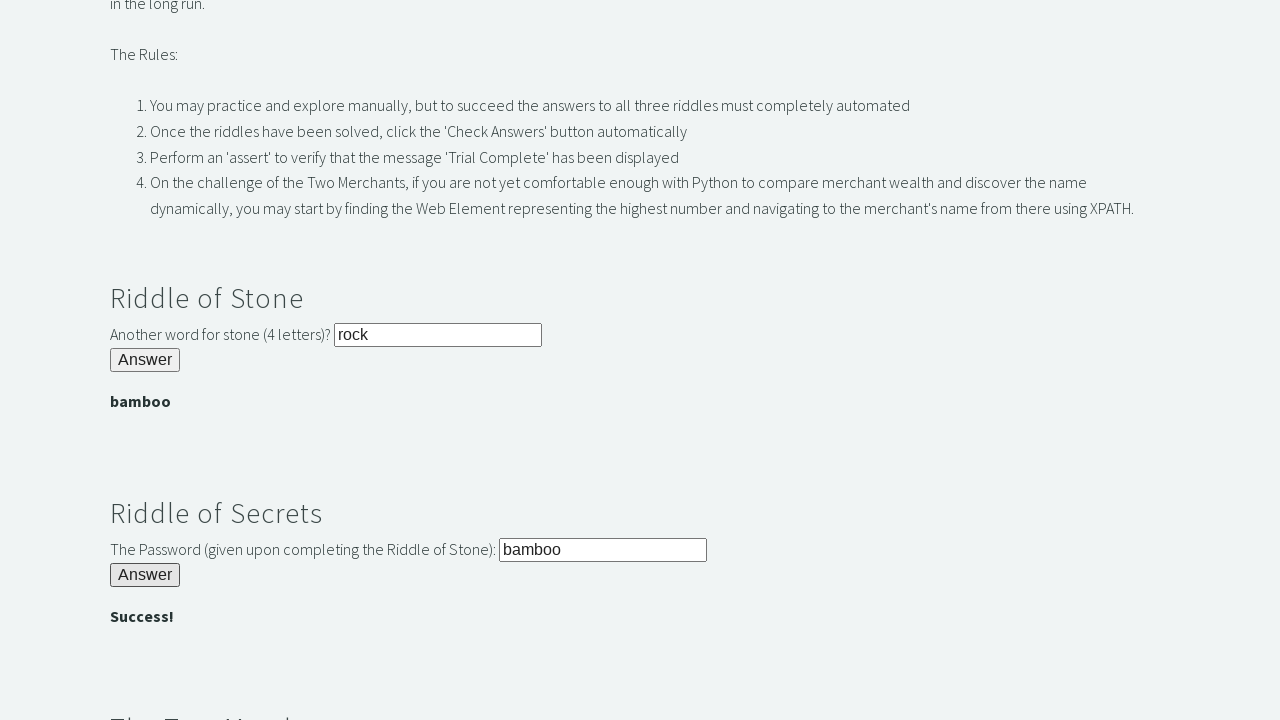

Evaluated merchant Jessica with wealth 3000
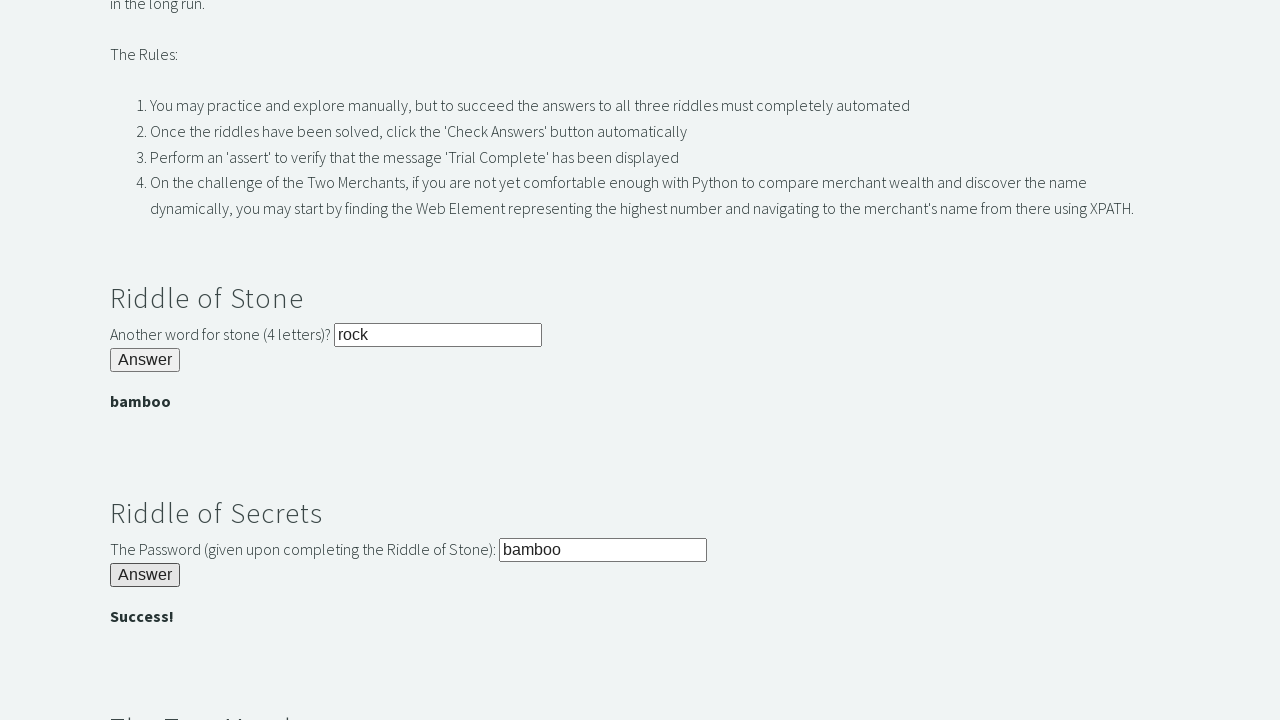

Evaluated merchant Bernard with wealth 2000
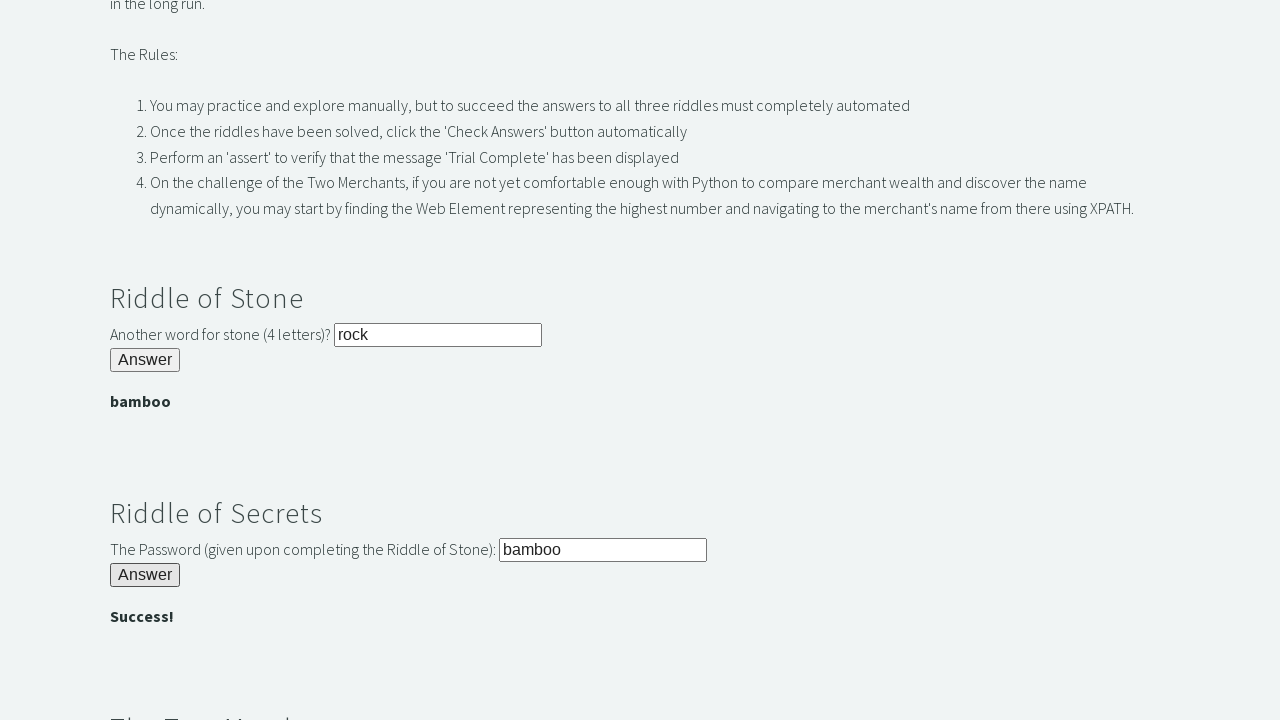

Filled third riddle input with richest merchant: Jessica on input#r3Input
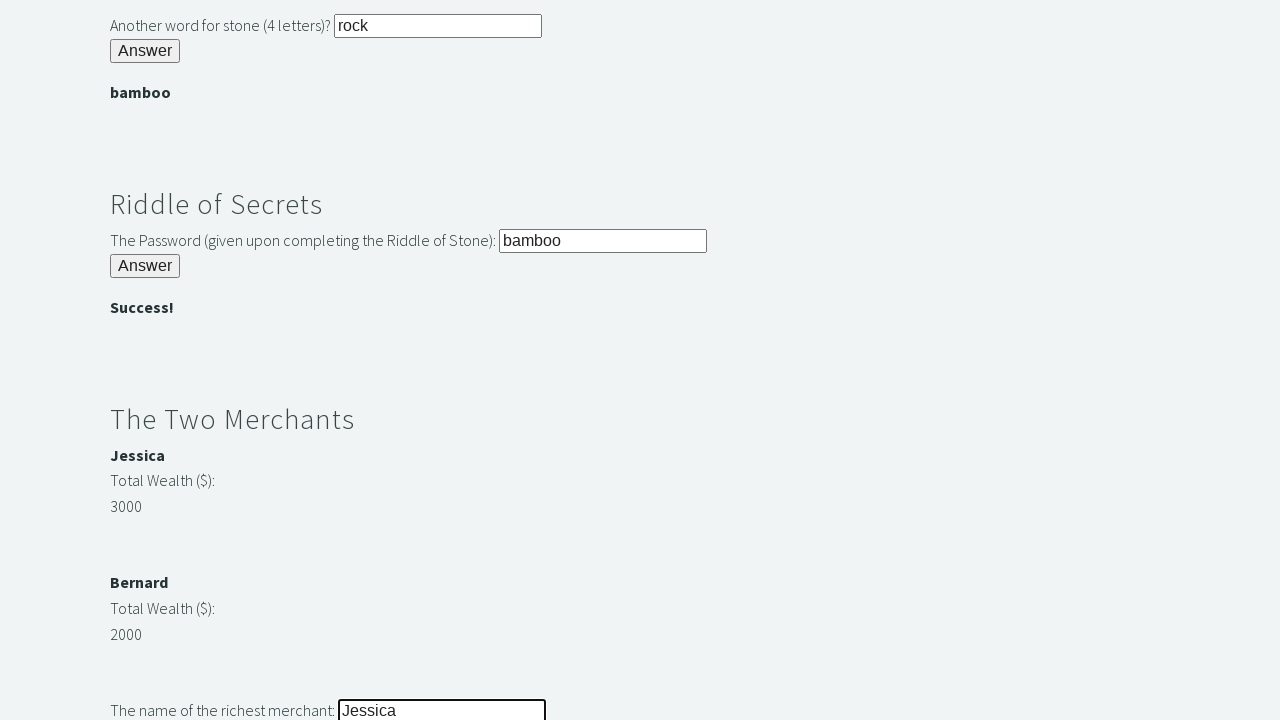

Clicked submit button for third riddle at (145, 360) on button#r3Butn
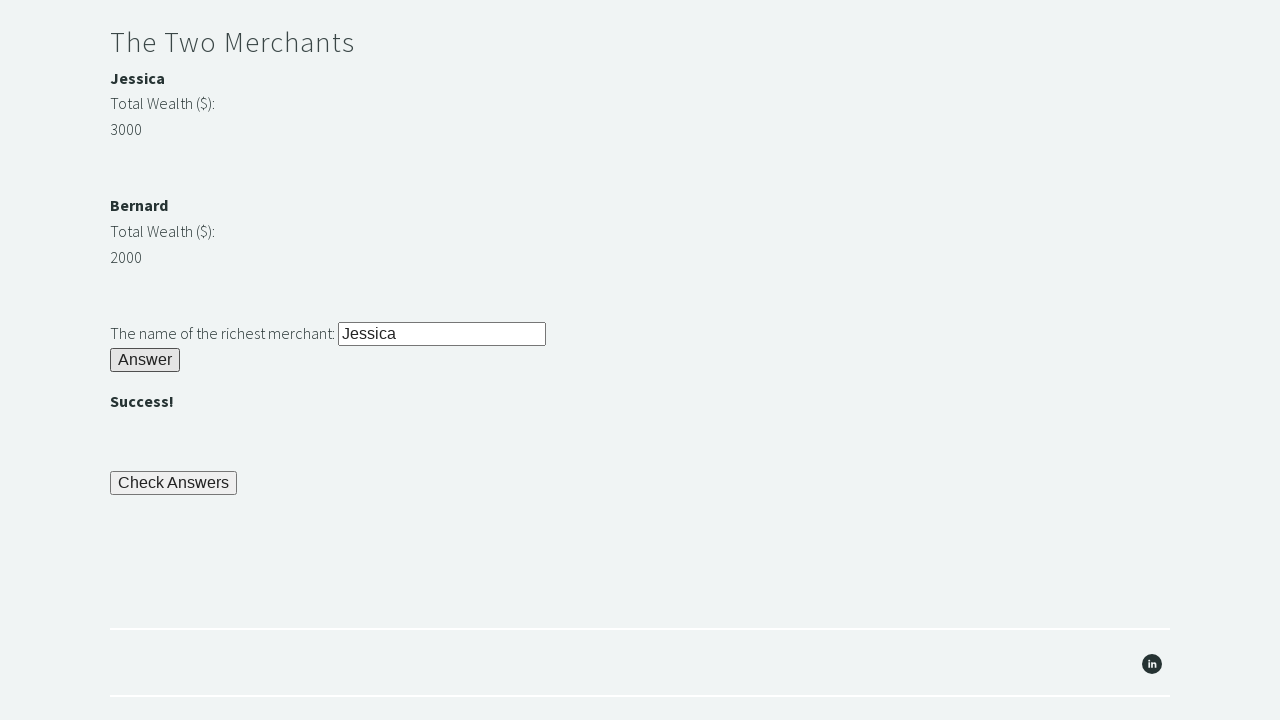

Clicked final check button to complete trial at (174, 483) on button#checkButn
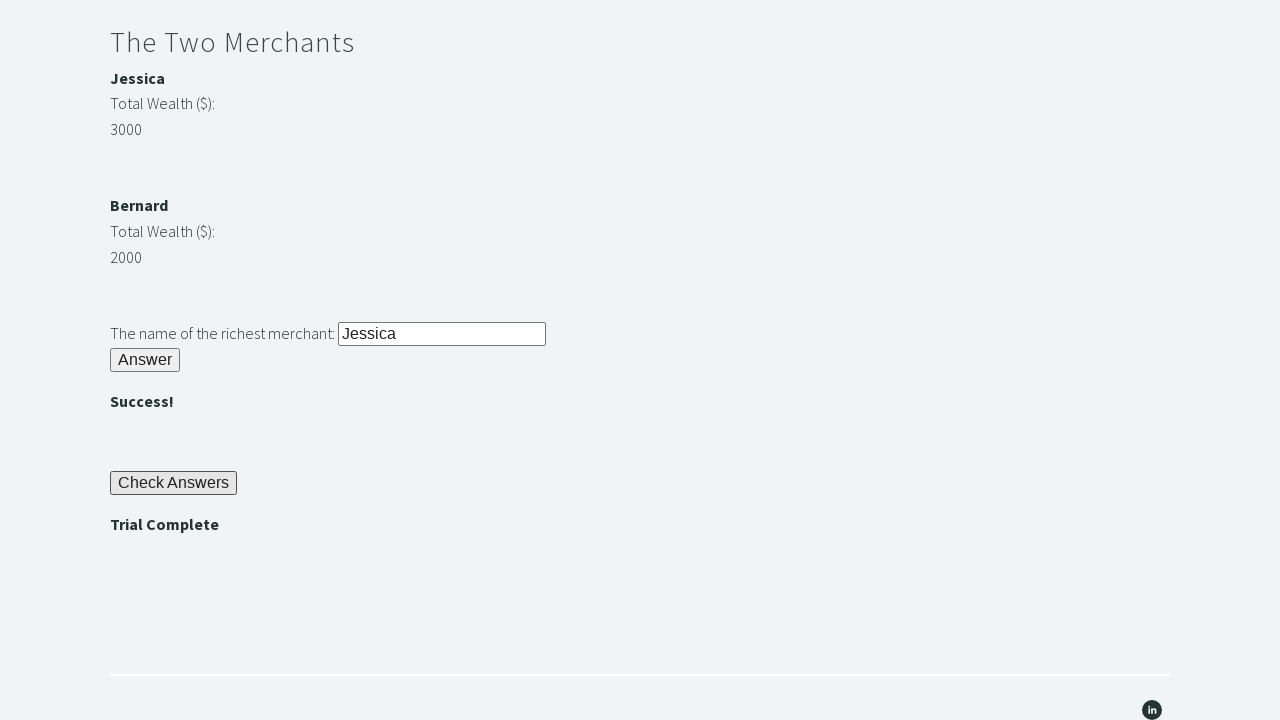

Trial complete banner appeared - challenge solved
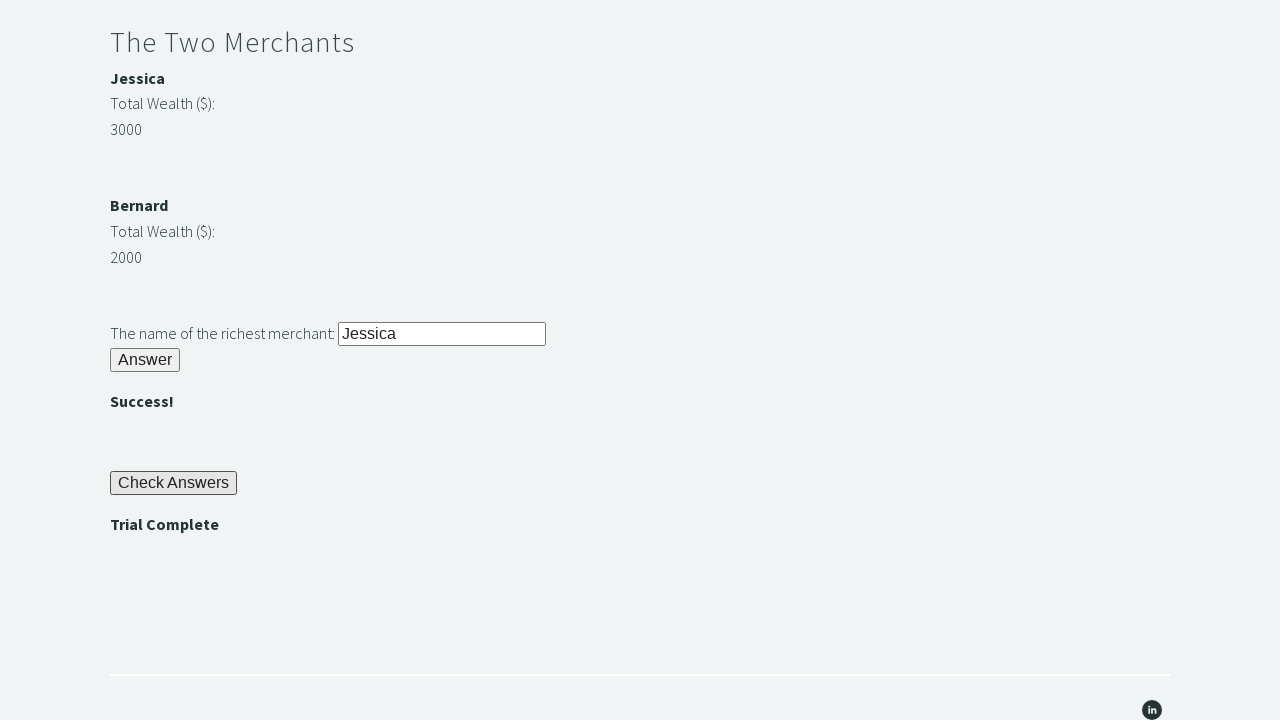

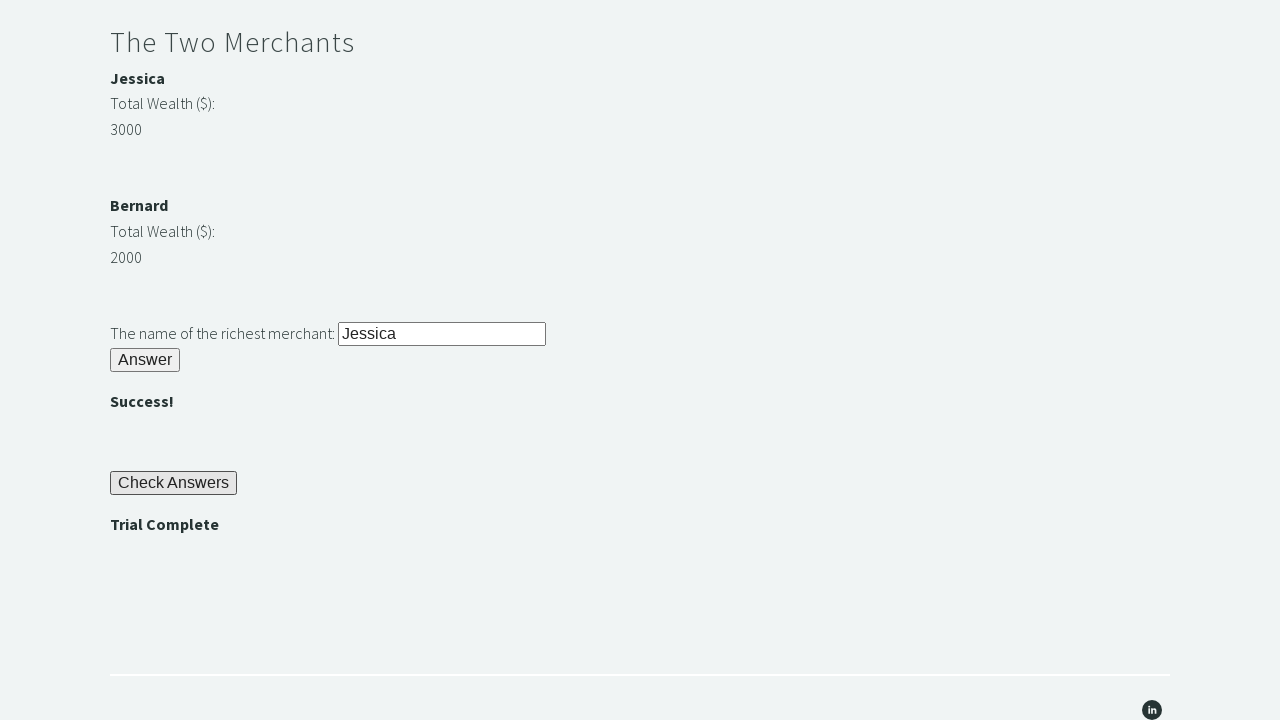